Tests autocomplete with explicit wait by entering an address and waiting for visible suggestions.

Starting URL: http://formy-project.herokuapp.com/autocomplete

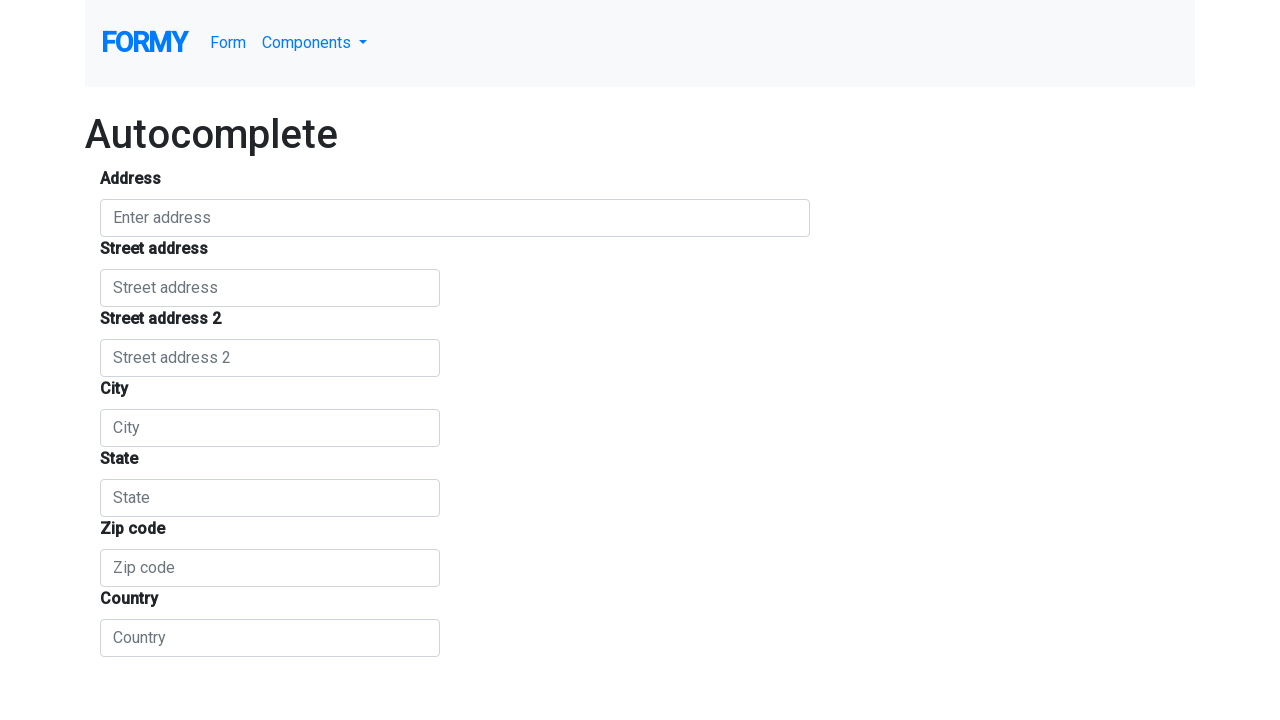

Filled autocomplete field with address '1555 Park Blvd, Palo Alto, CA' on #autocomplete
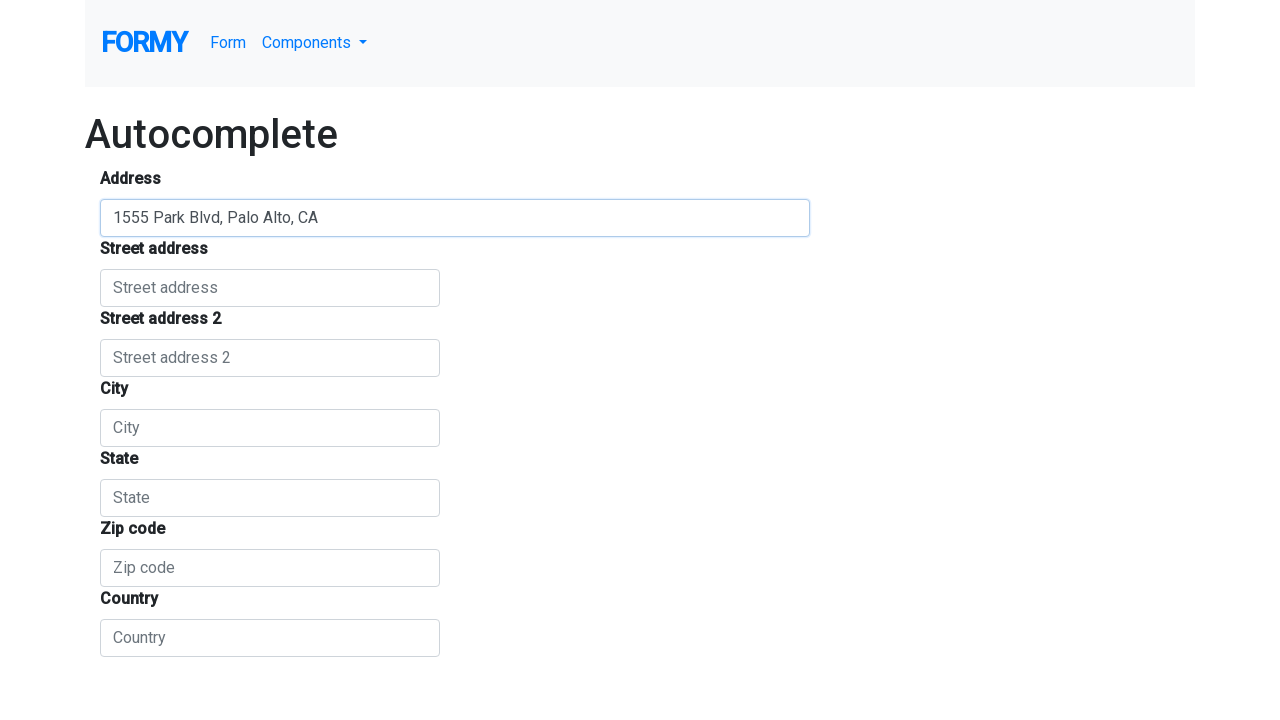

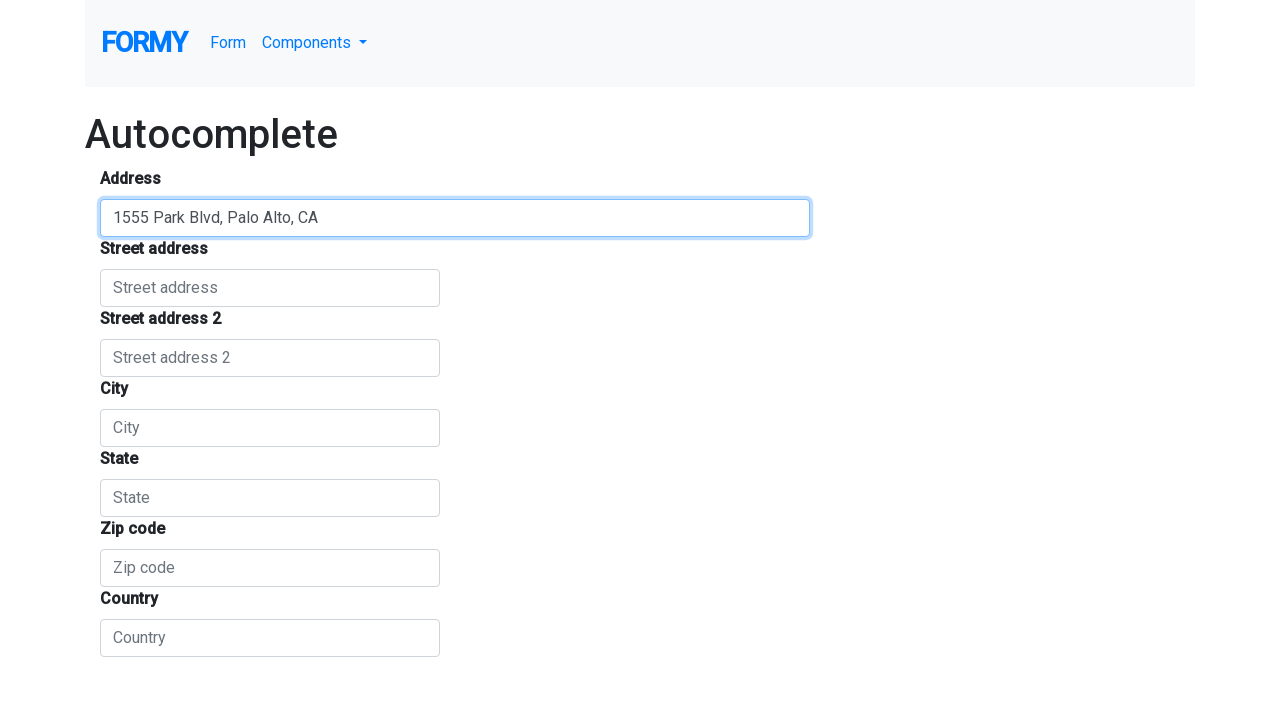